Navigates to Dropdown page and verifies the dropdown contains expected options.

Starting URL: http://the-internet.herokuapp.com/

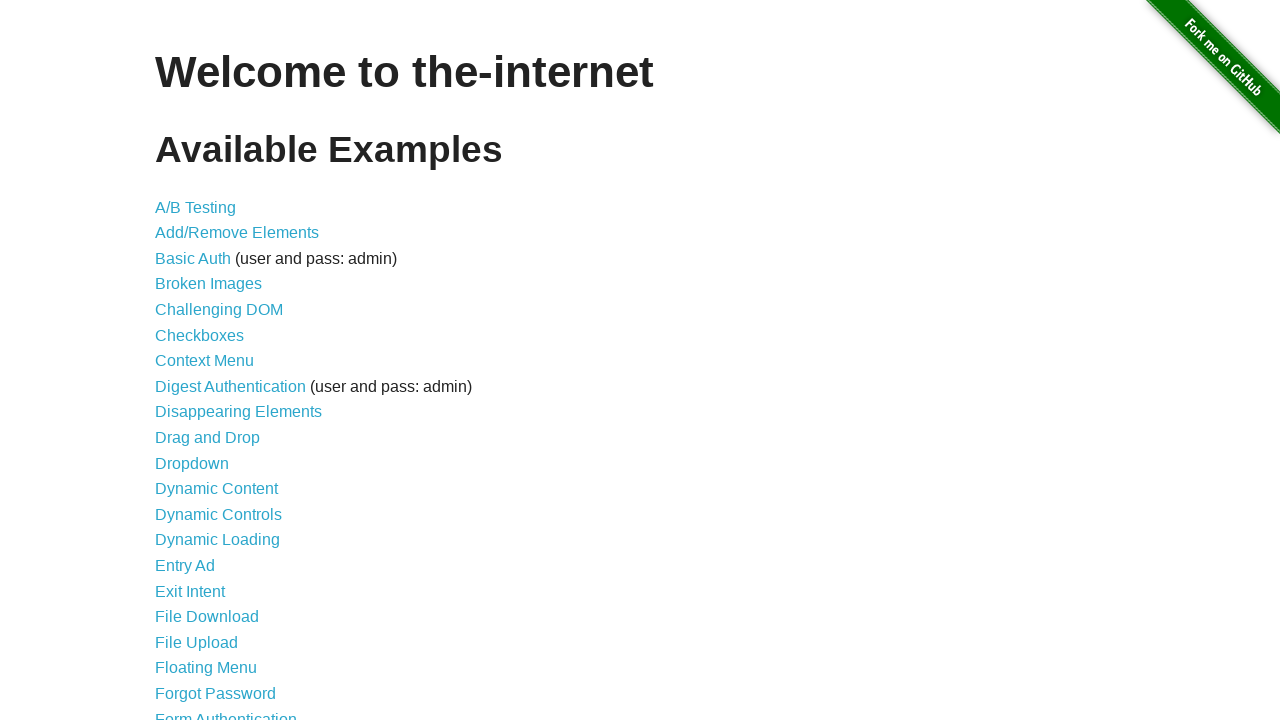

Clicked on Dropdown link at (192, 463) on xpath=//a[contains(text(),'Dropdown')]
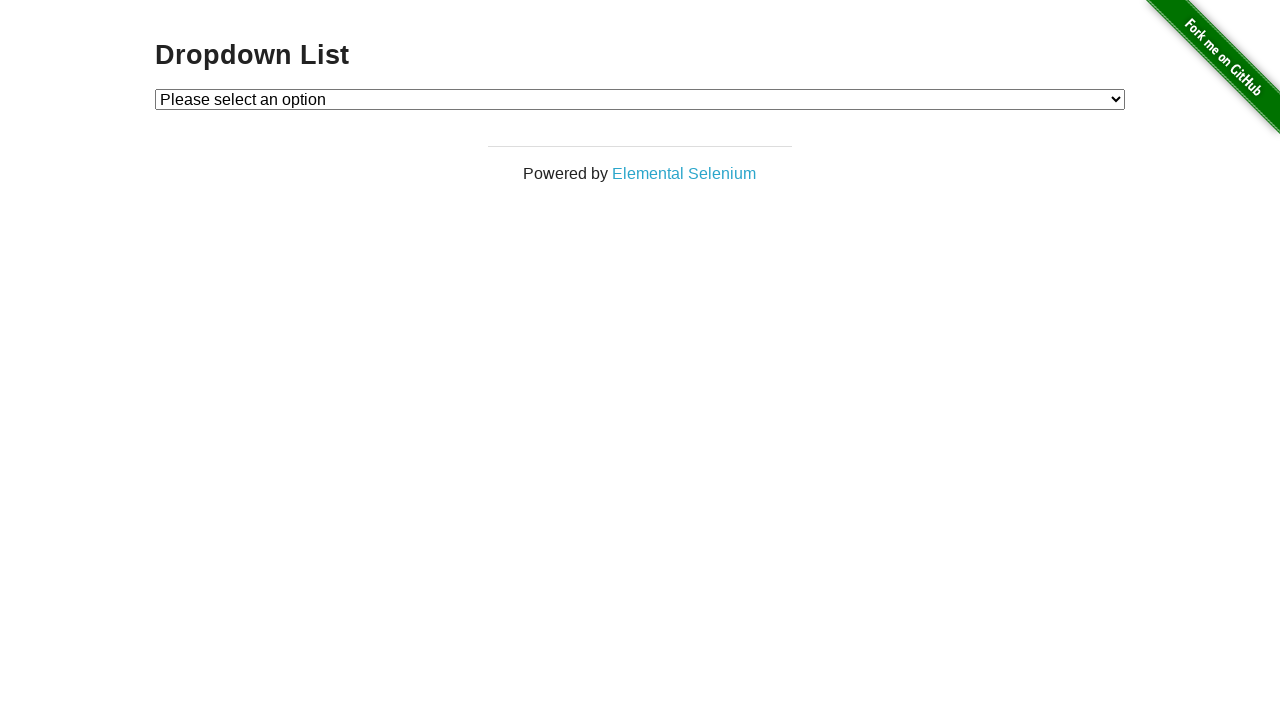

Dropdown element loaded and is visible
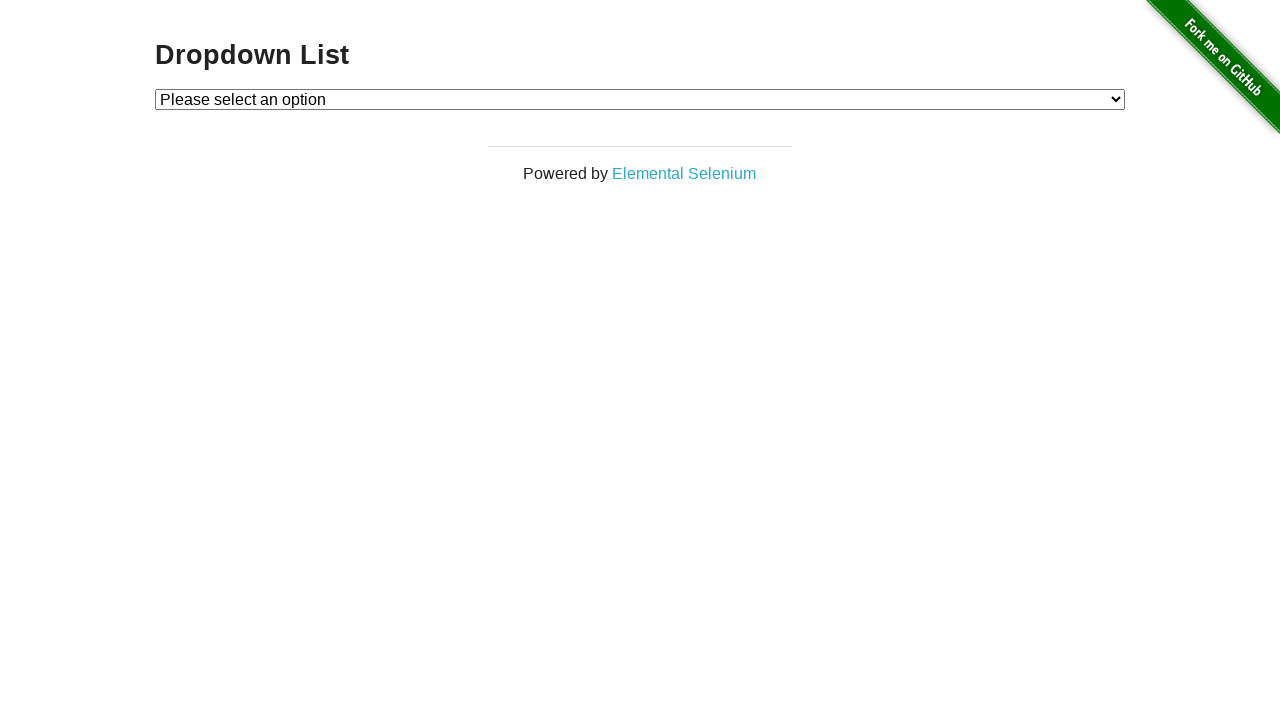

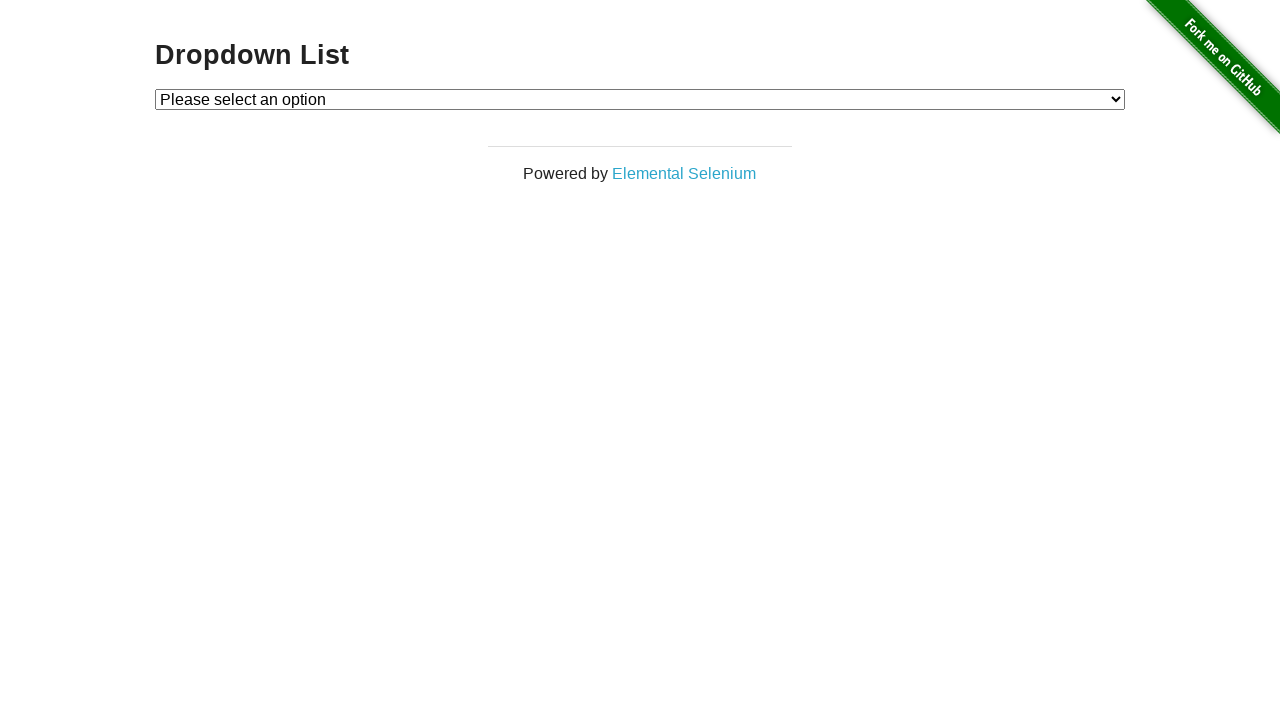